Tests confirm popup cancel functionality by clicking confirm and dismissing the dialog

Starting URL: https://practice-automation.com/

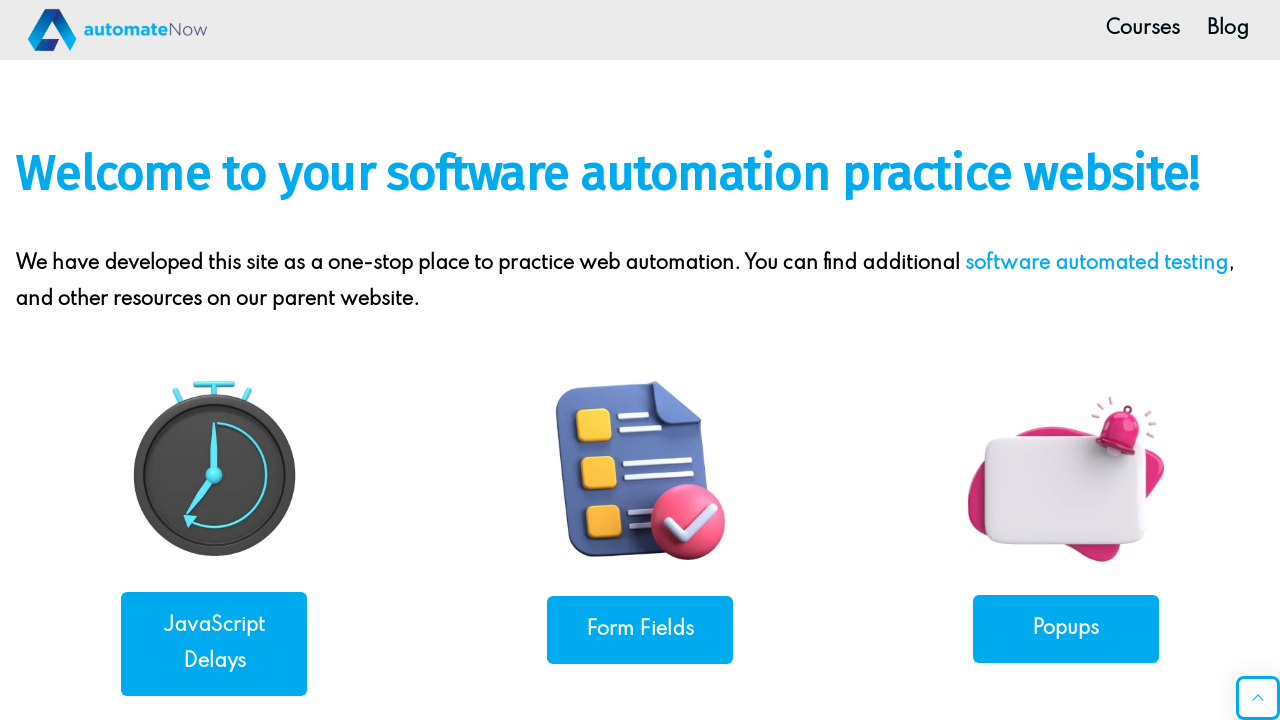

Clicked on Popups navigation link at (1066, 628) on text=Popups
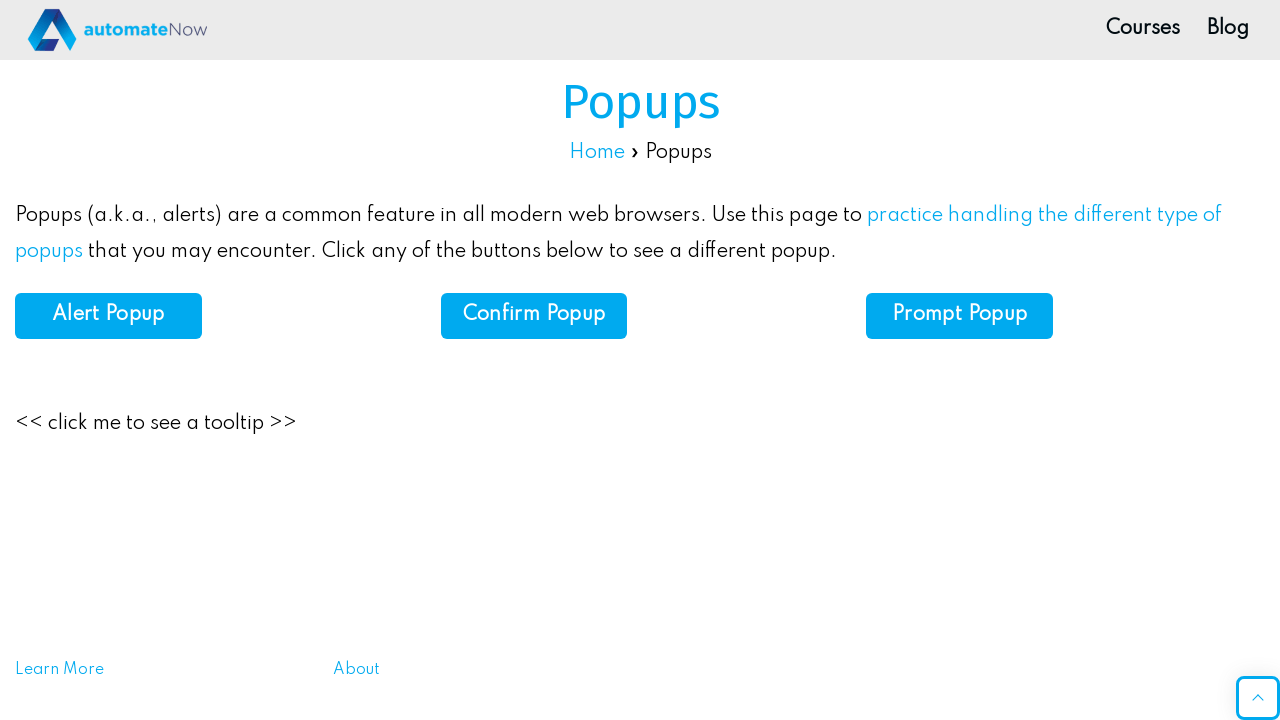

Set up dialog handler to dismiss confirm popup
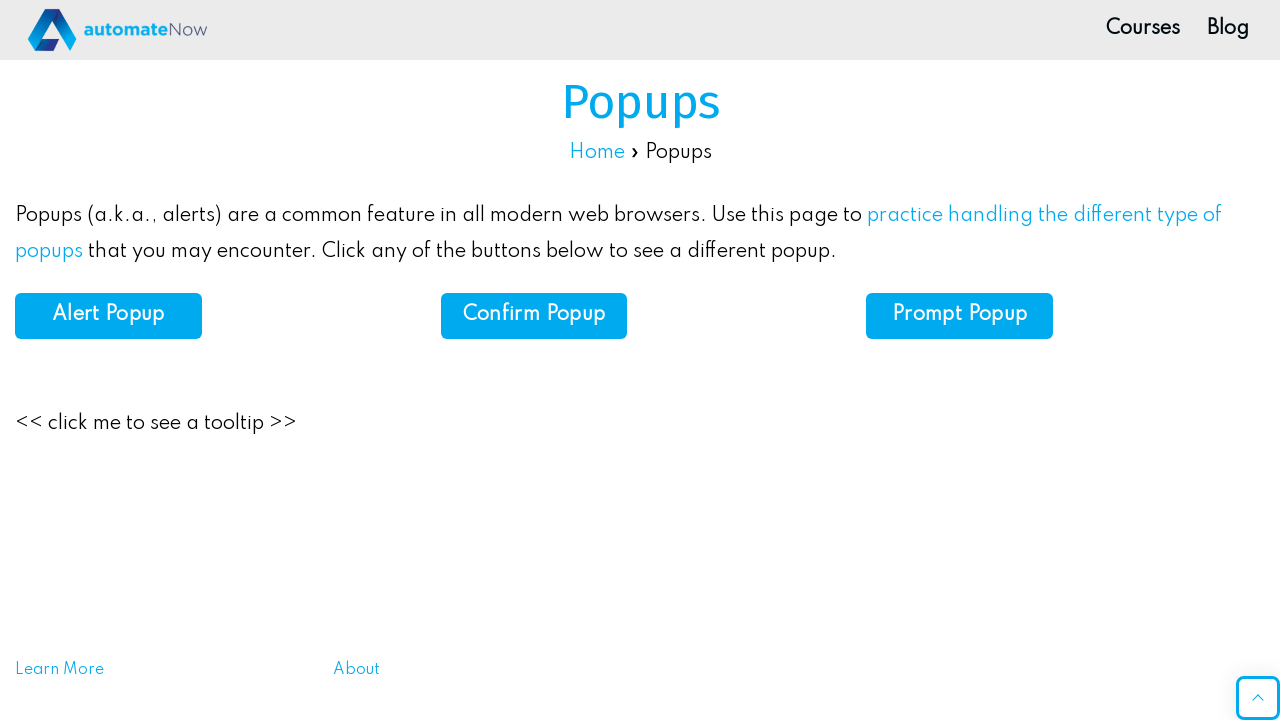

Clicked confirm button to trigger popup at (534, 316) on #confirm
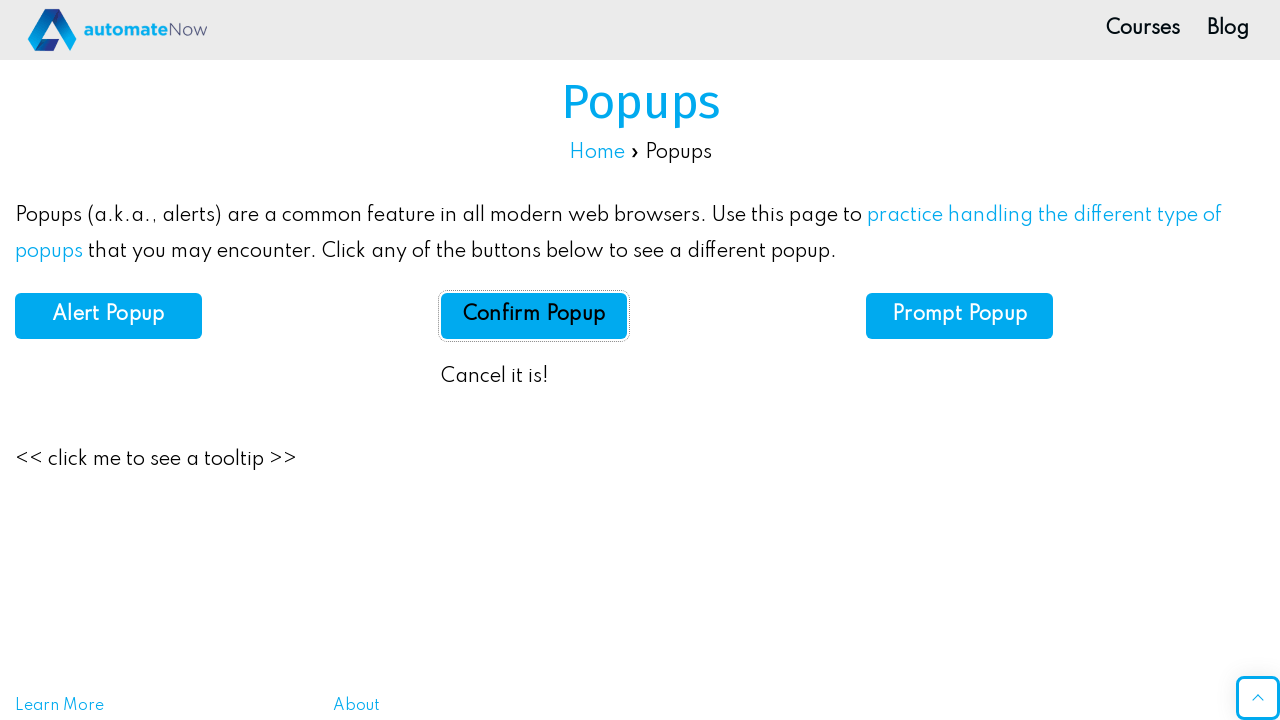

Confirm result message appeared
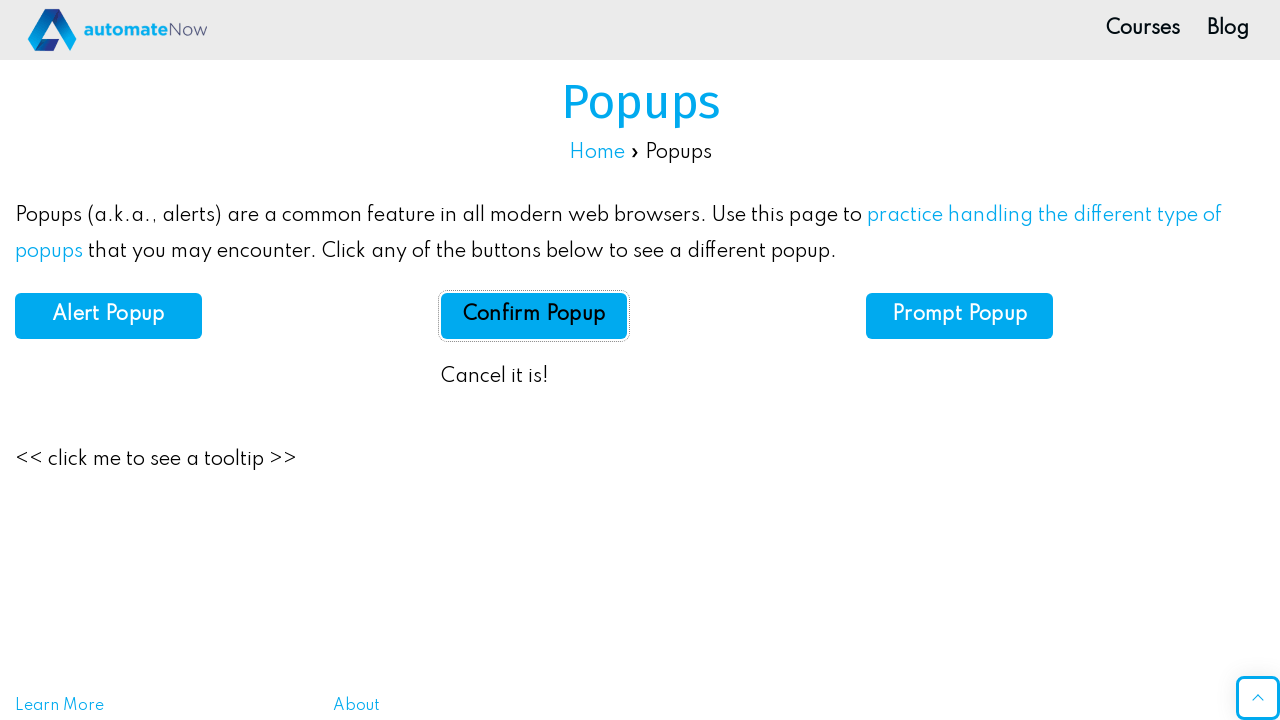

Verified confirm popup was cancelled - result shows 'Cancel it is!'
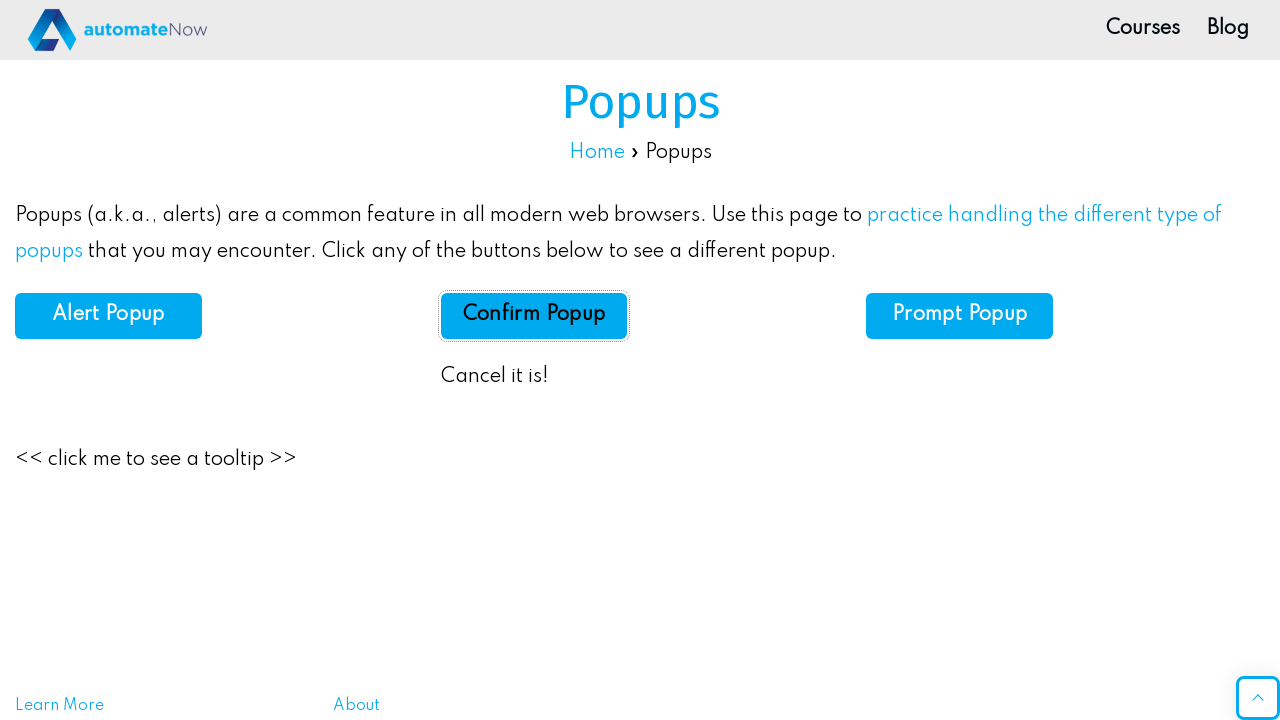

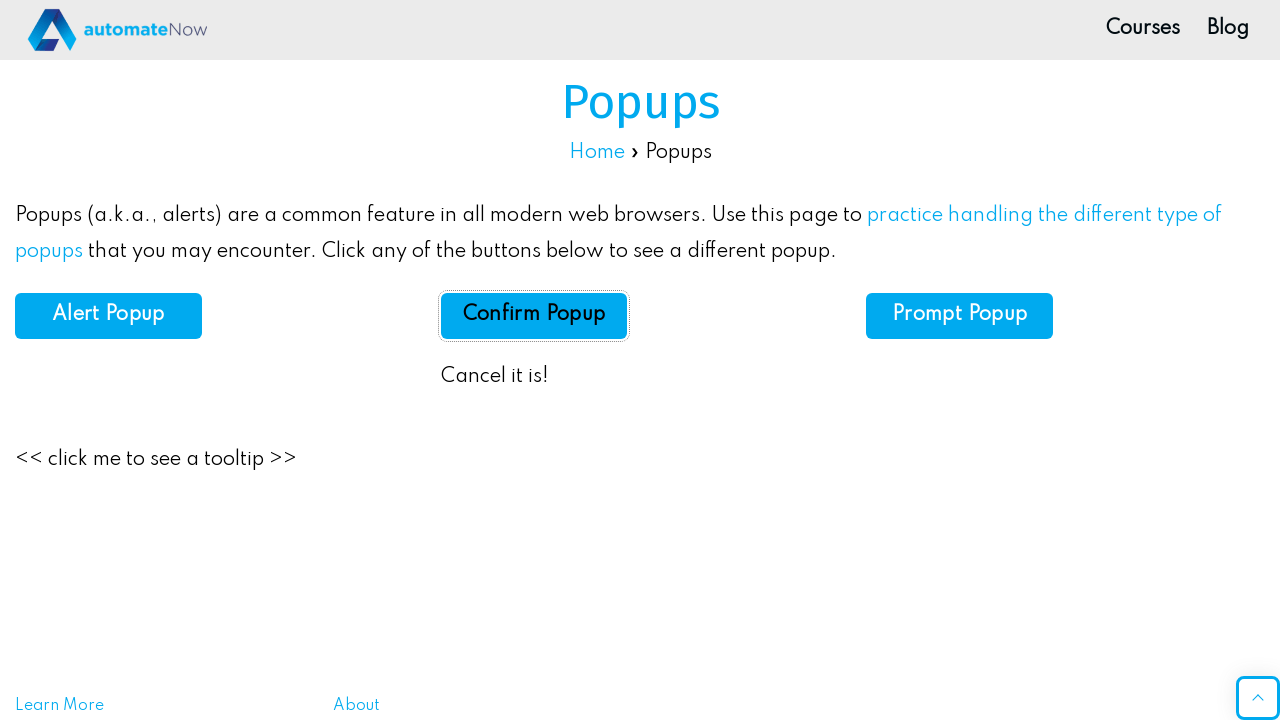